Tests the Registration Form page by clicking the link and verifying header text and input placeholder attributes

Starting URL: https://practice.cydeo.com

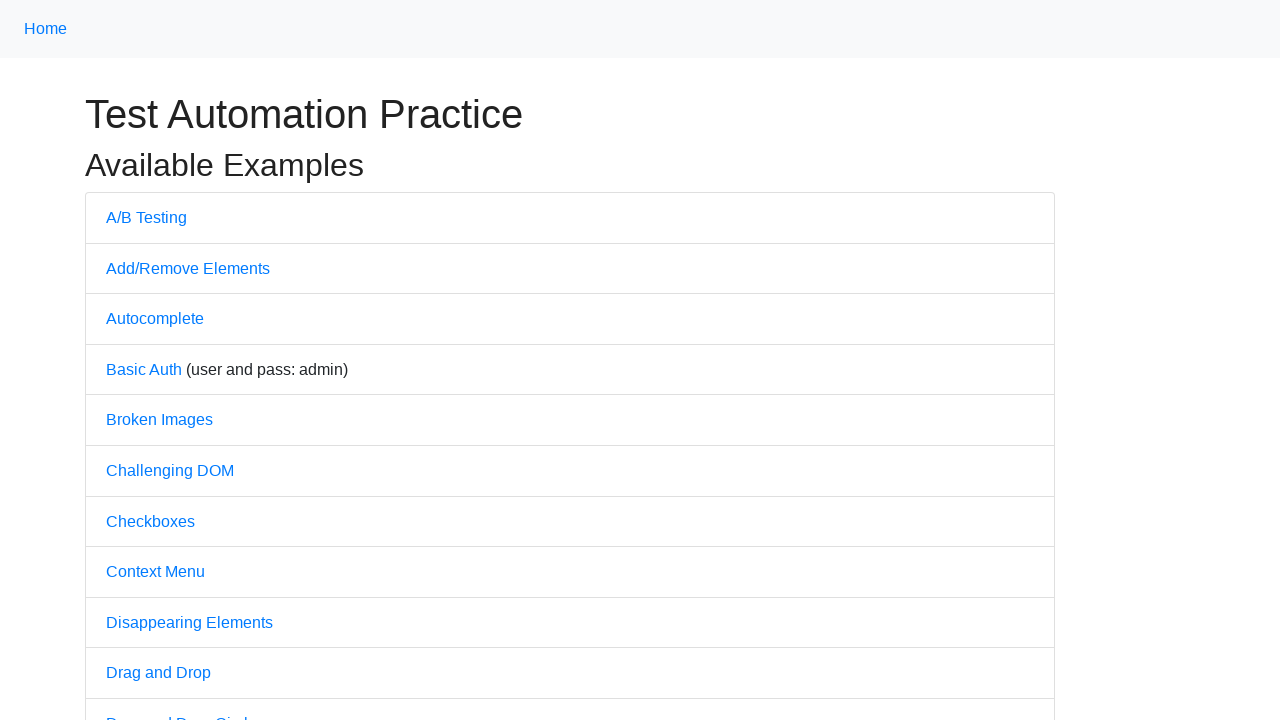

Clicked on Registration Form link at (170, 360) on a:text('Registration Form')
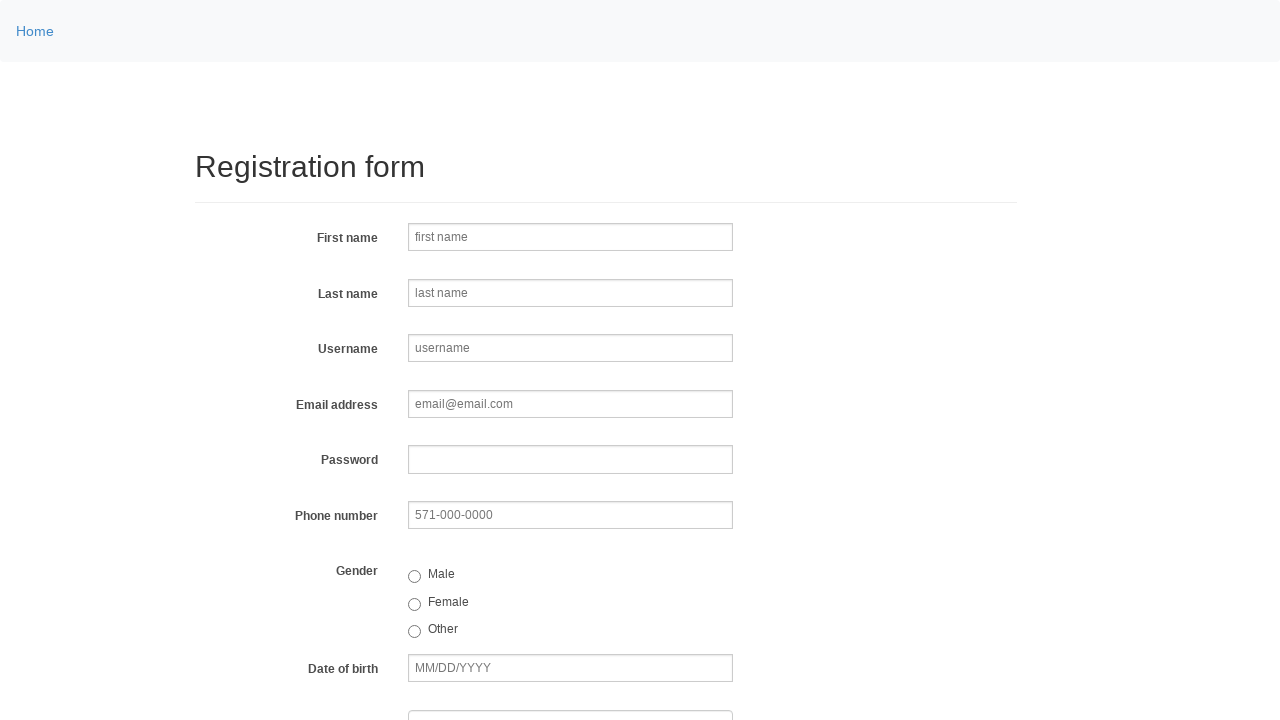

Registration form header loaded
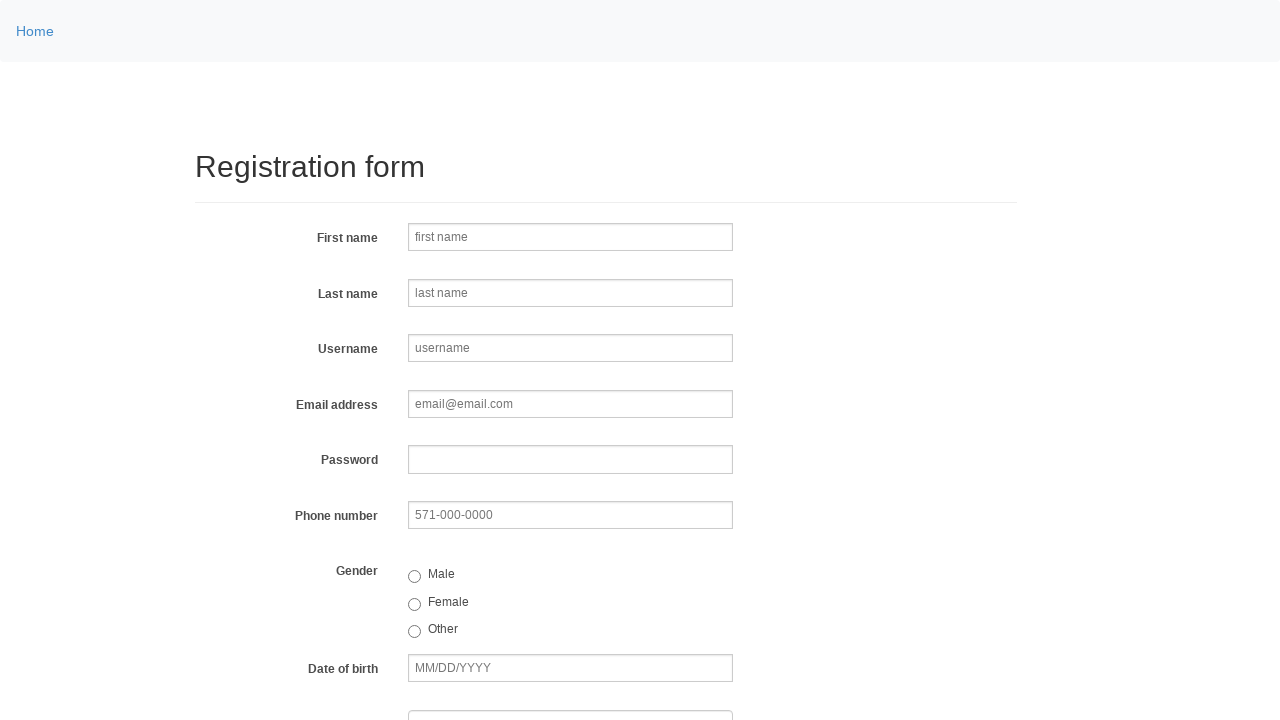

Located registration form header element
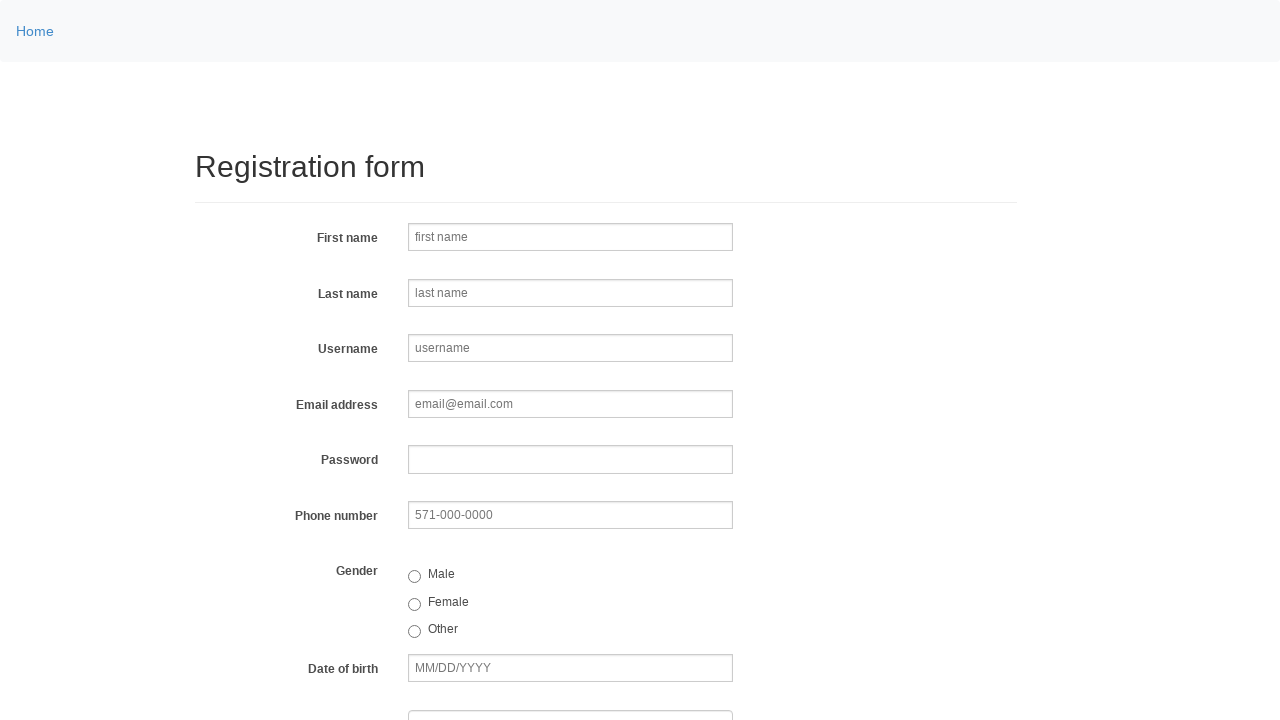

Verified header text is 'Registration form'
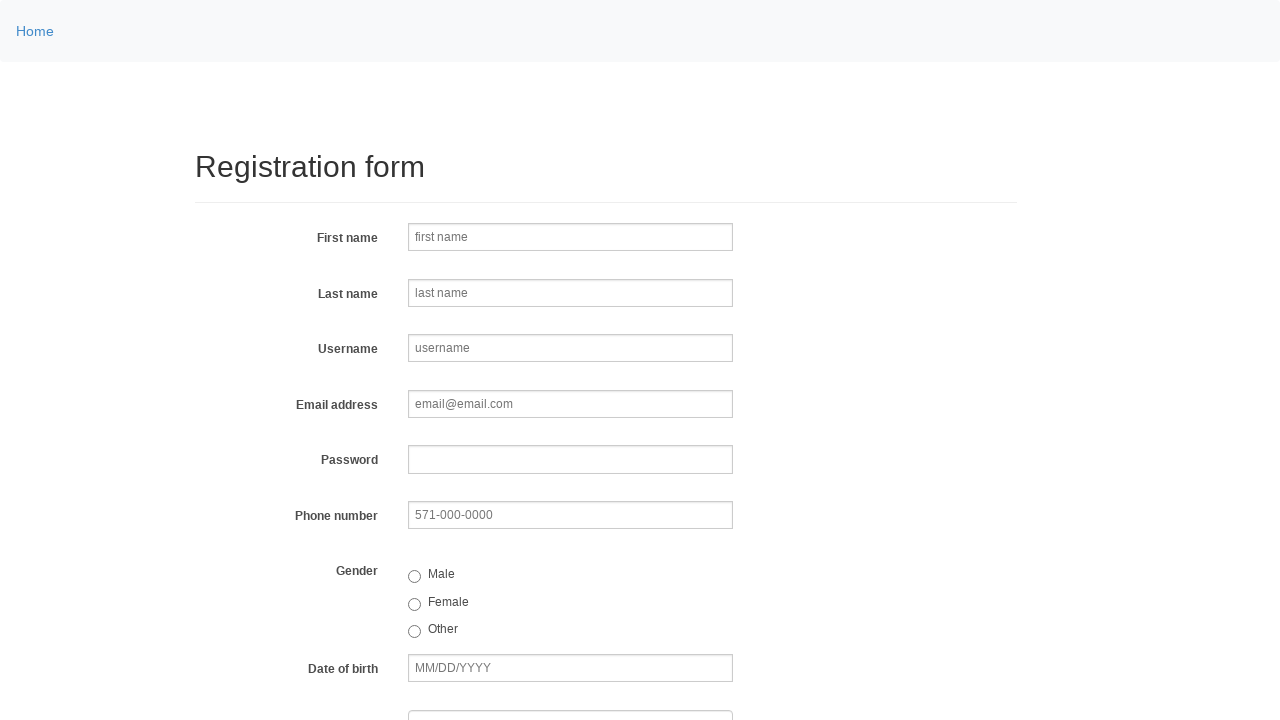

Located first name input field
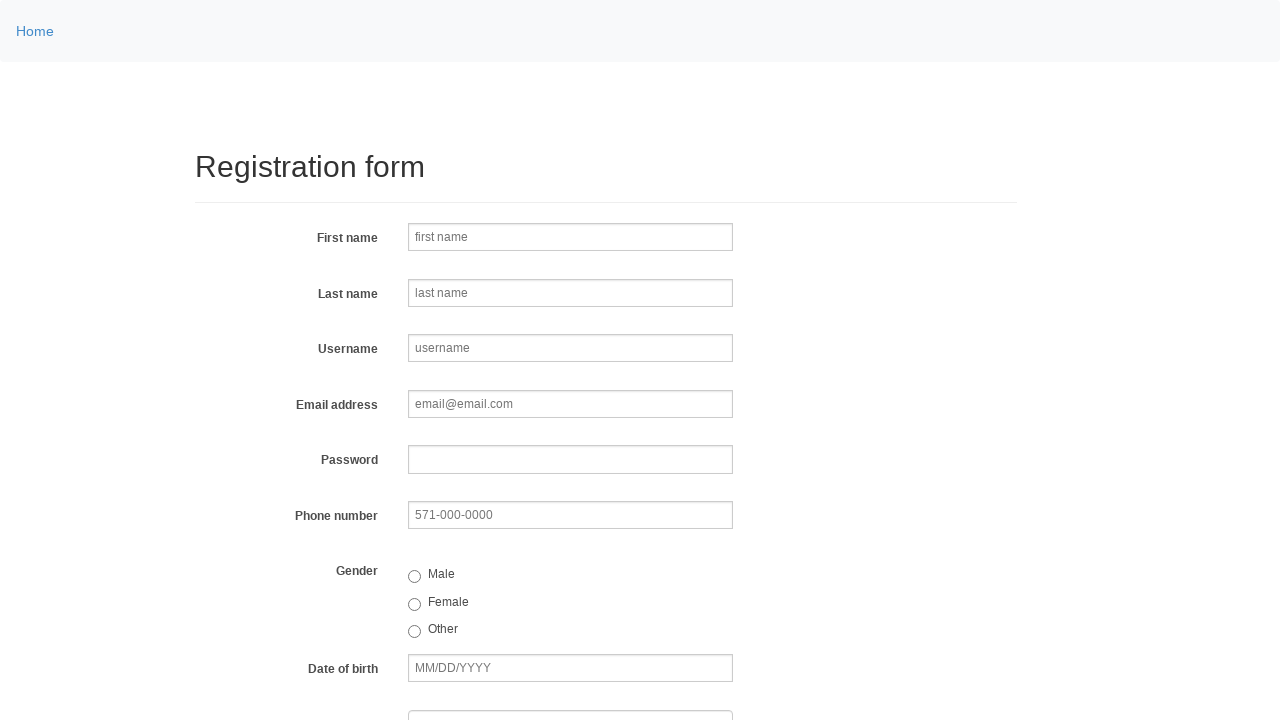

Verified first name input placeholder is 'first name'
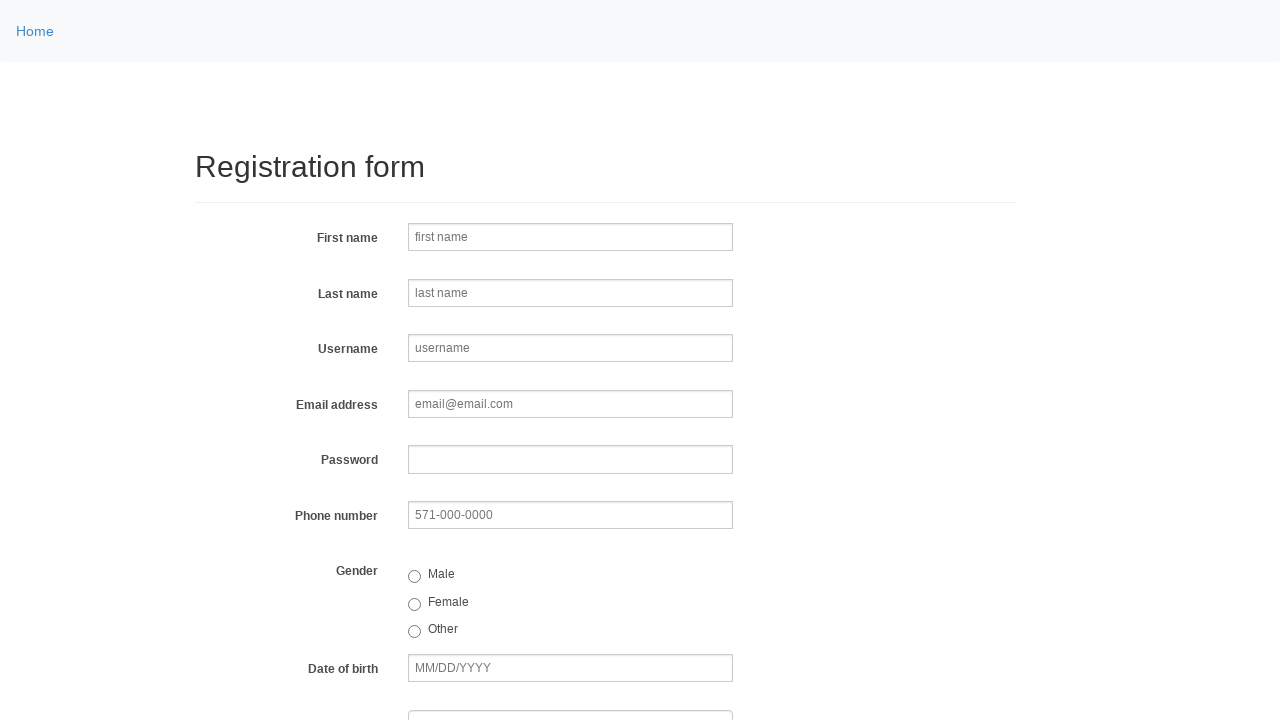

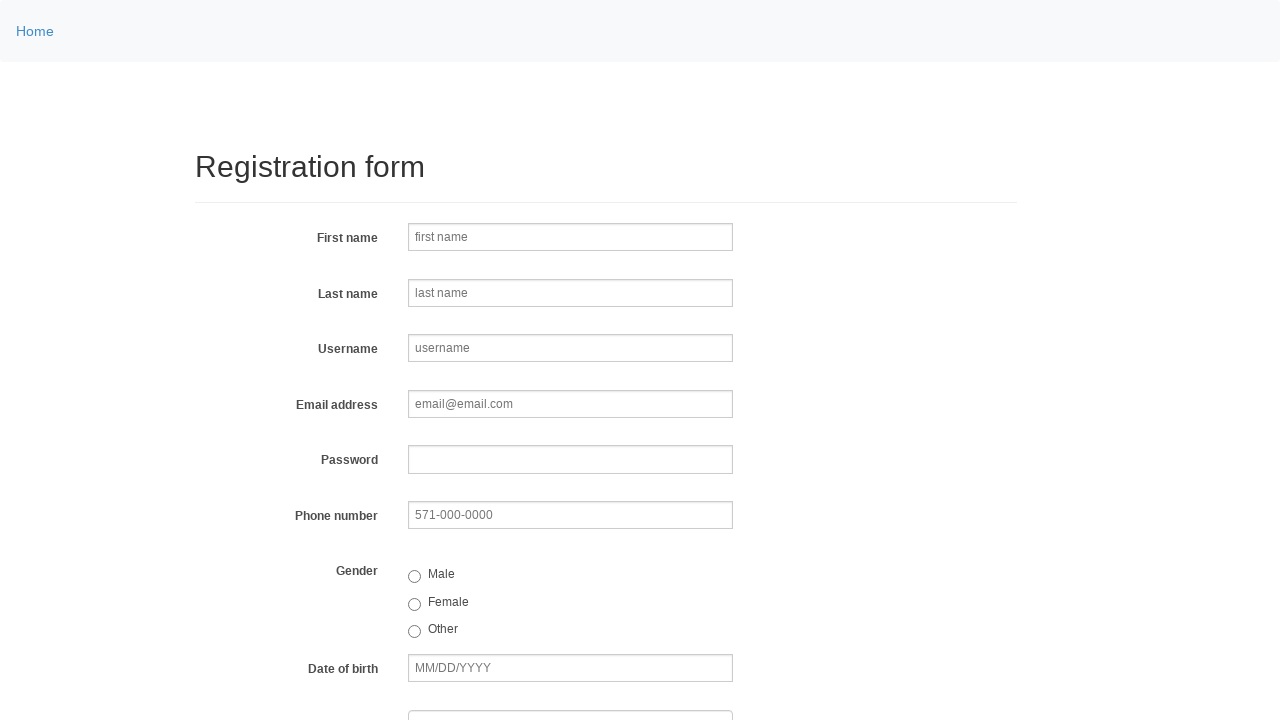